Navigates to BStackDemo website and verifies the page title contains "StackDemo"

Starting URL: https://bstackdemo.com

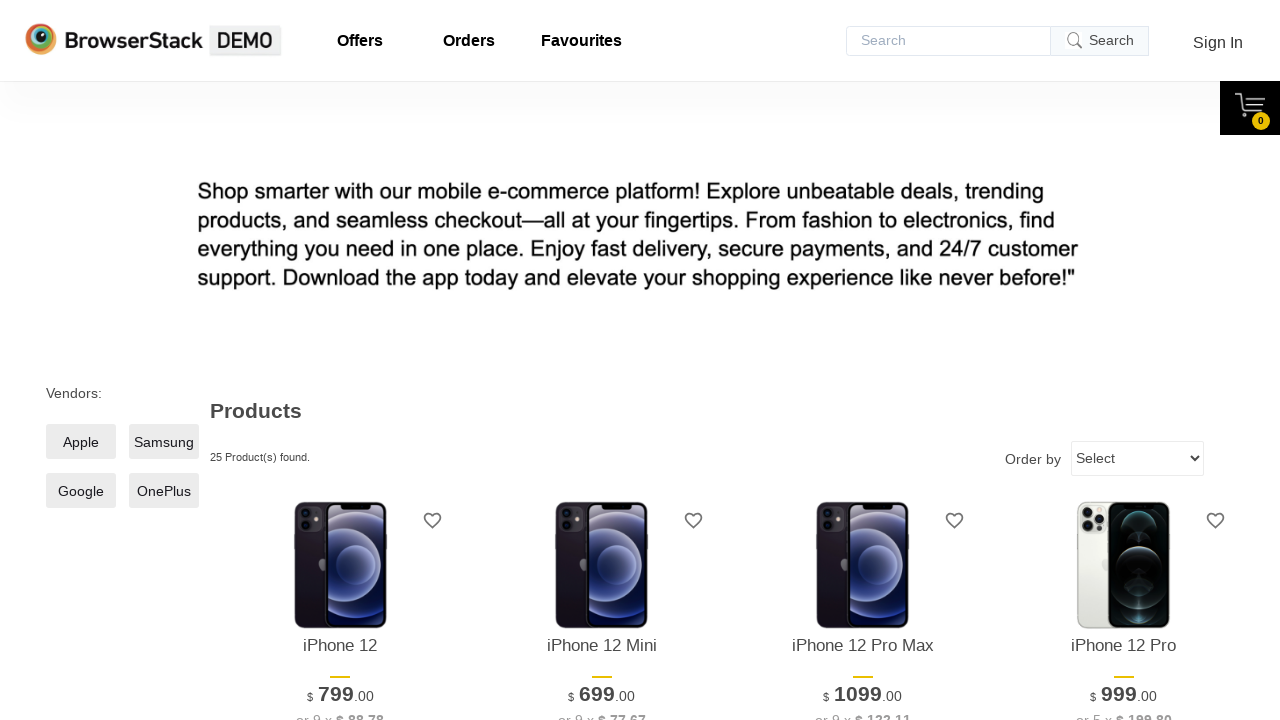

Navigated to BStackDemo website at https://bstackdemo.com
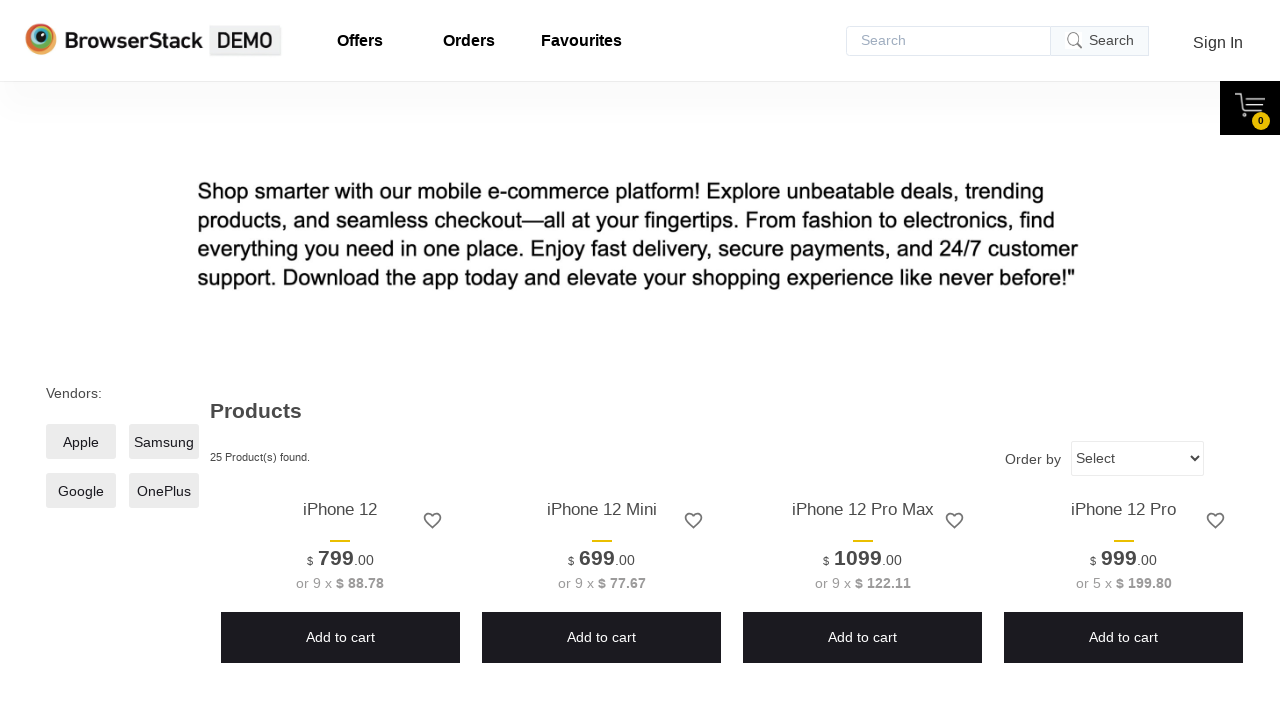

Verified page title contains 'StackDemo'
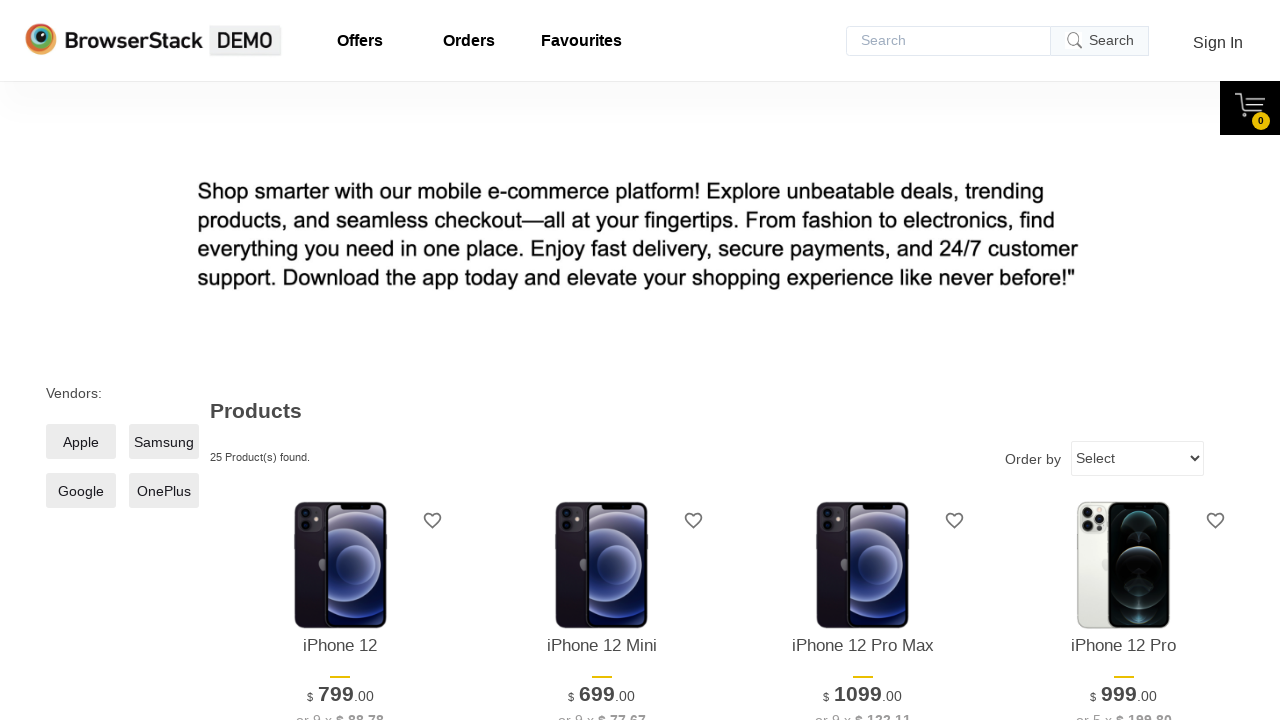

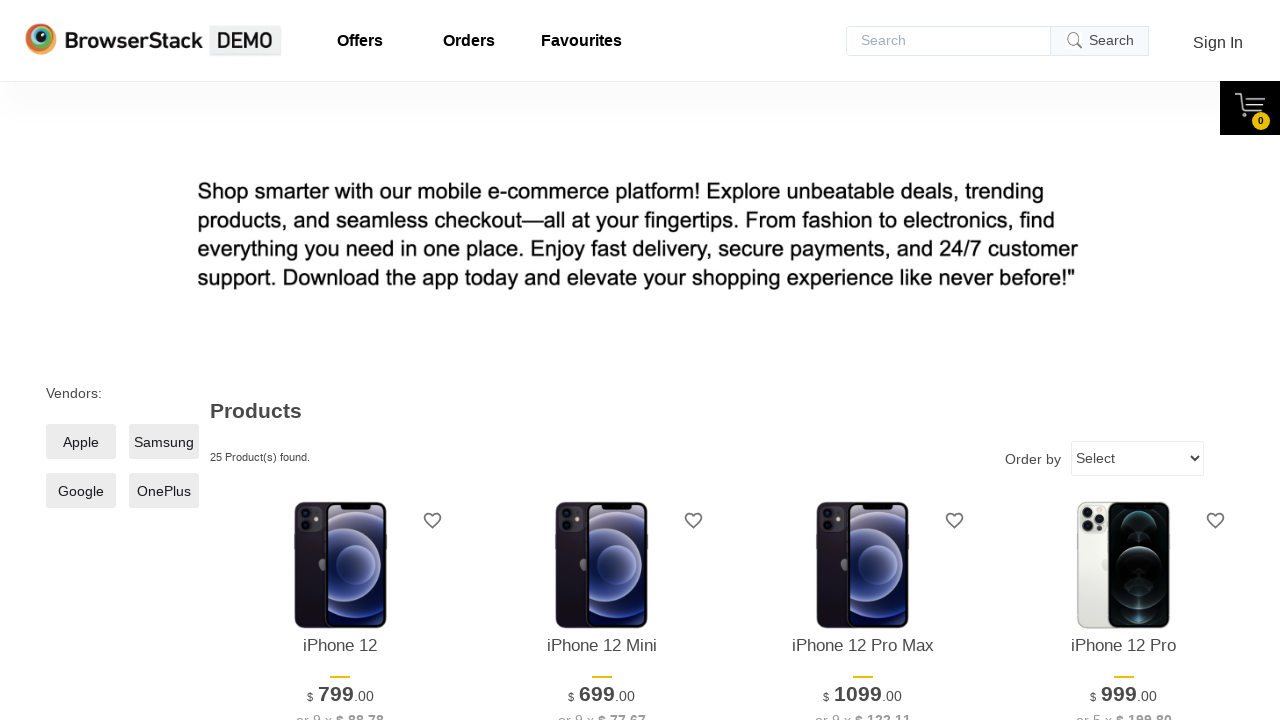